Tests the search functionality on python.org by entering "Python" in the search field and clicking the submit button

Starting URL: https://www.python.org/

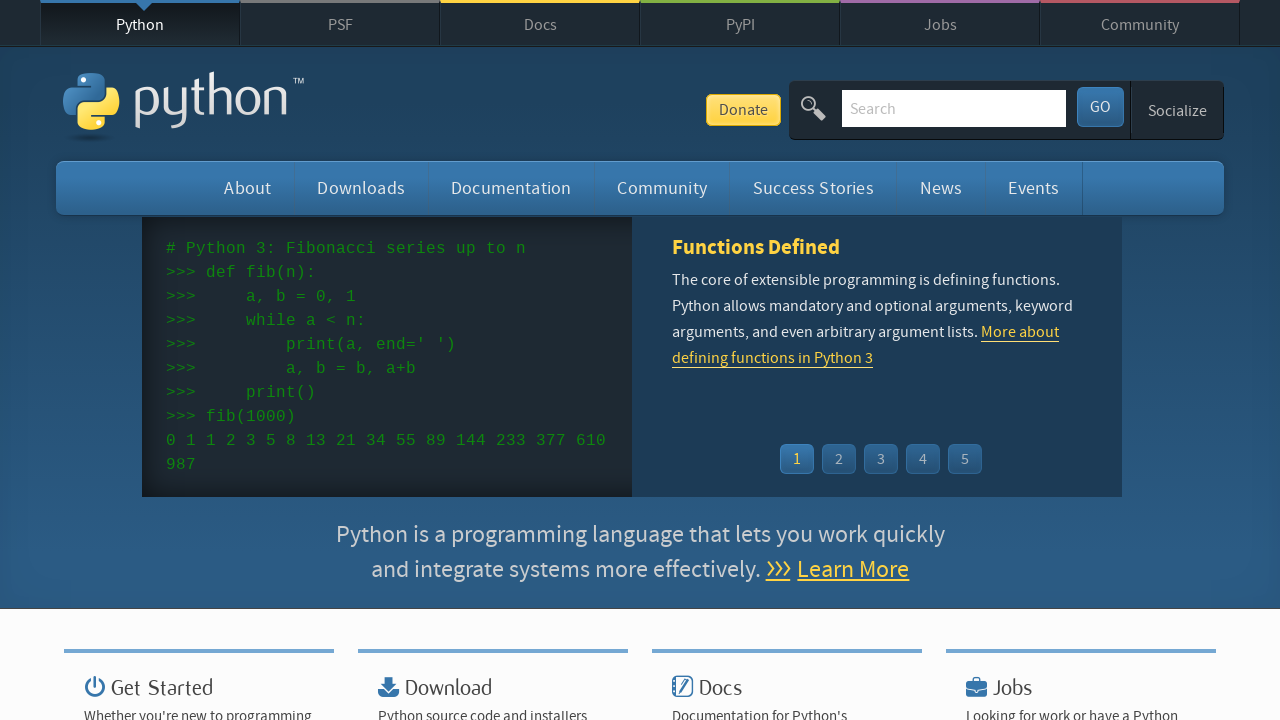

Entered 'Python' in the search field on #id-search-field
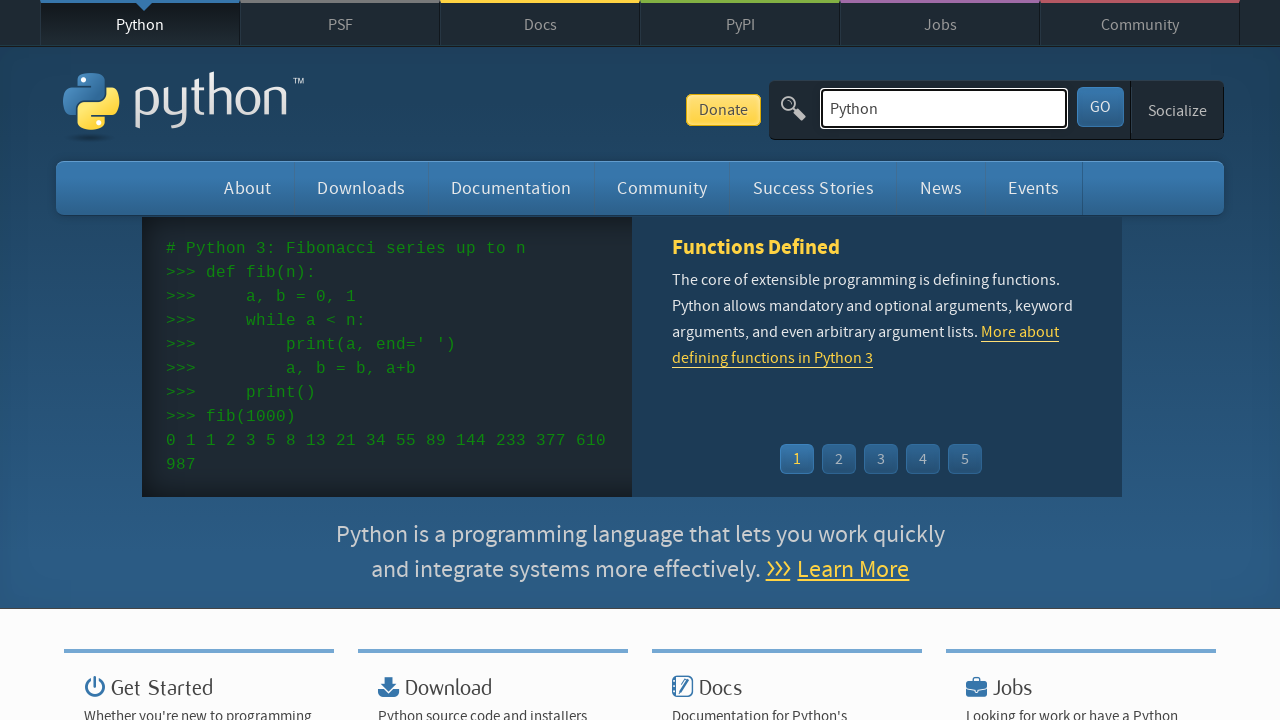

Clicked the submit button to search at (1100, 107) on #submit
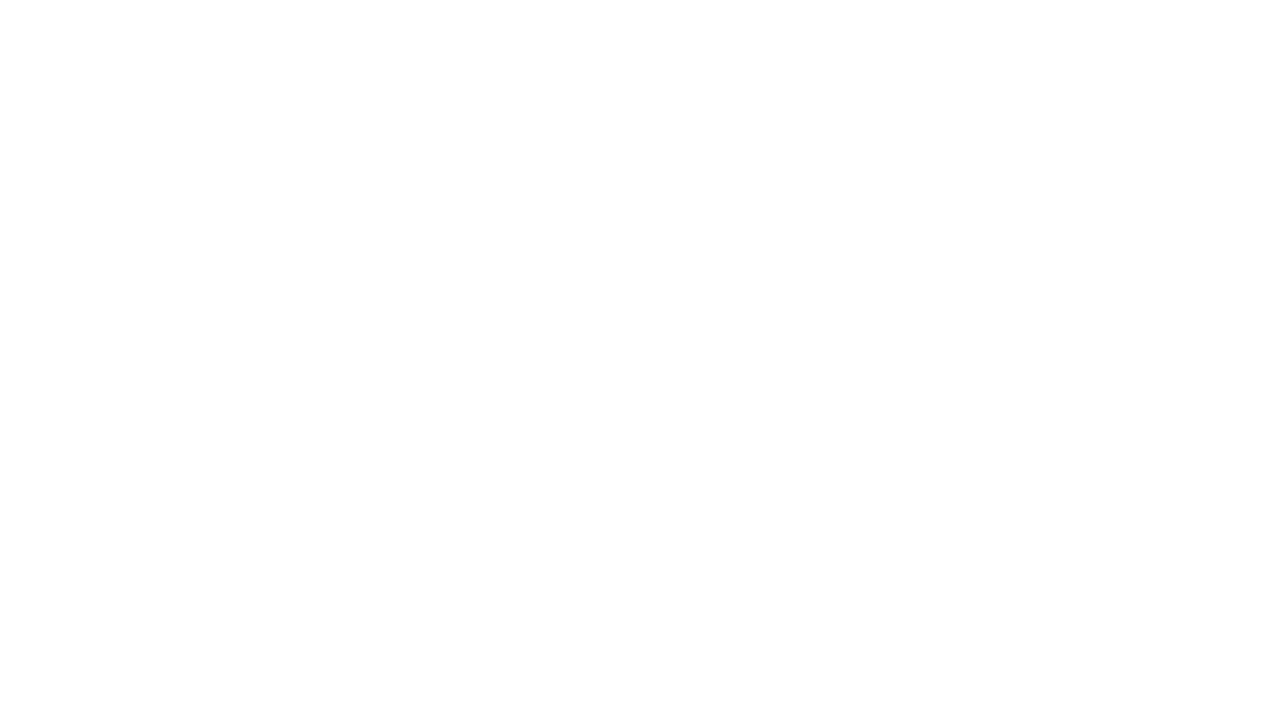

Waited for search results to load
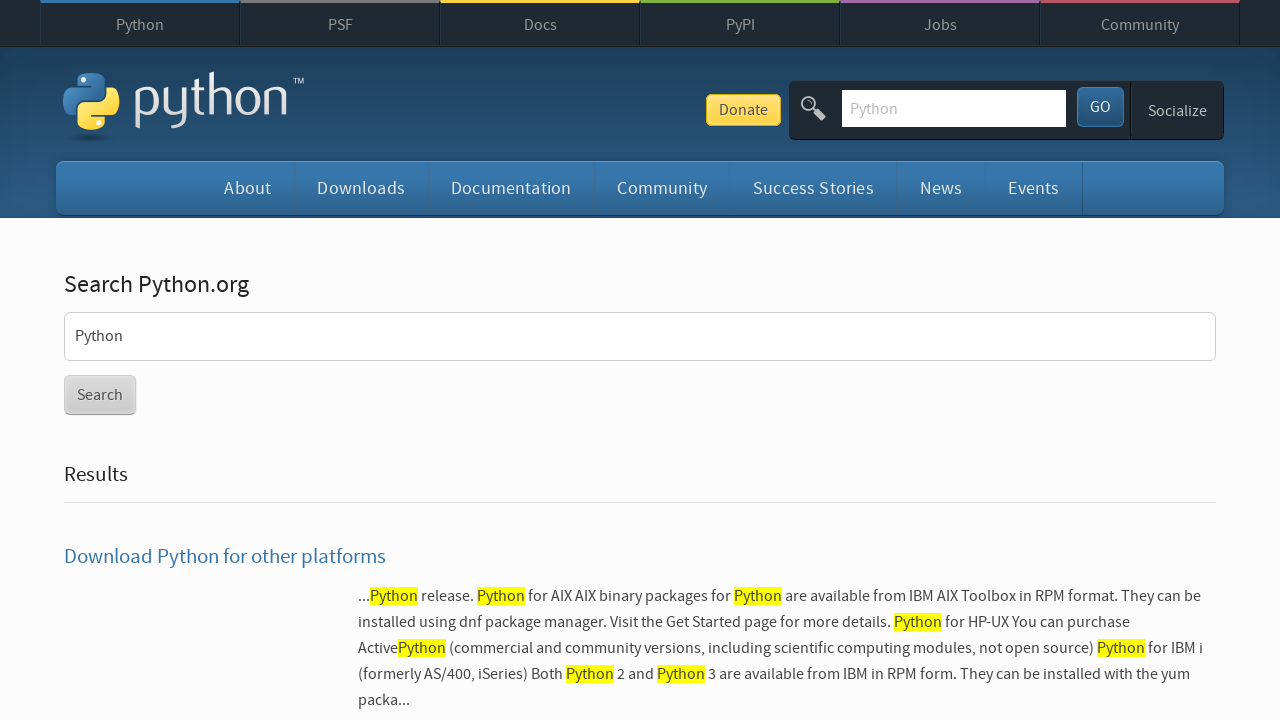

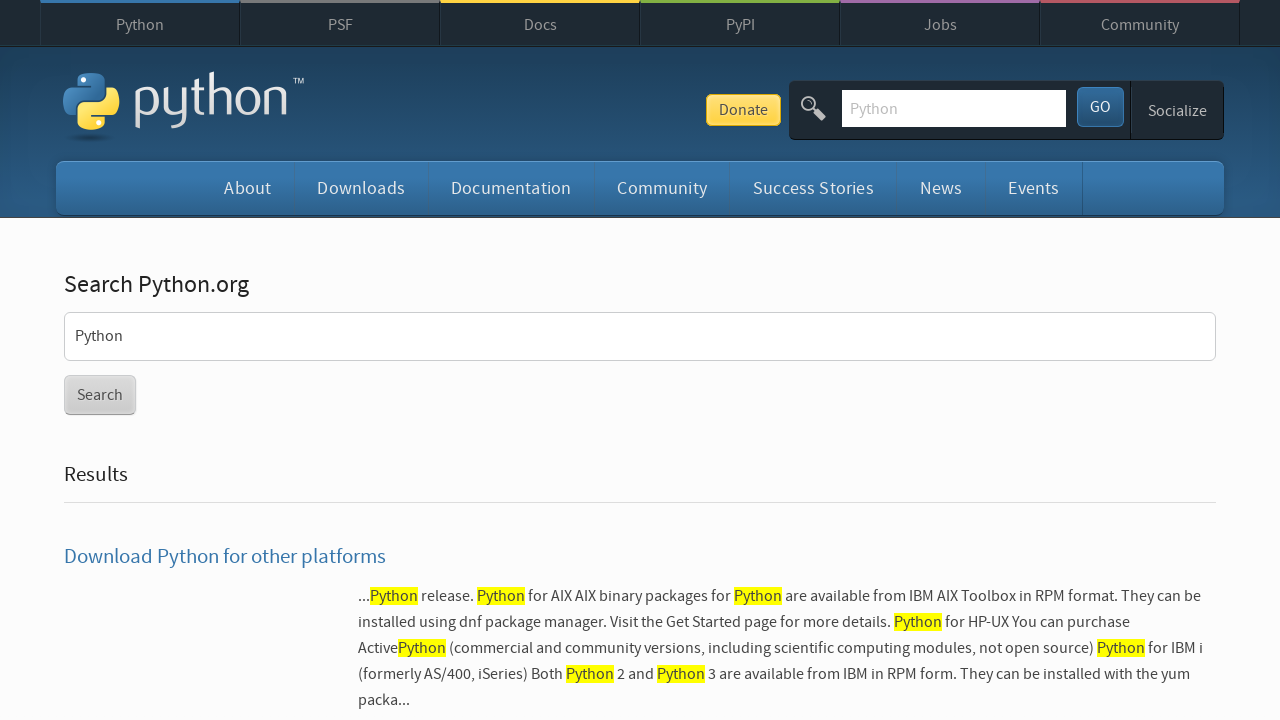